Verifies that username and password input fields are displayed on the login page

Starting URL: https://opensource-demo.orangehrmlive.com/web/index.php/auth/login

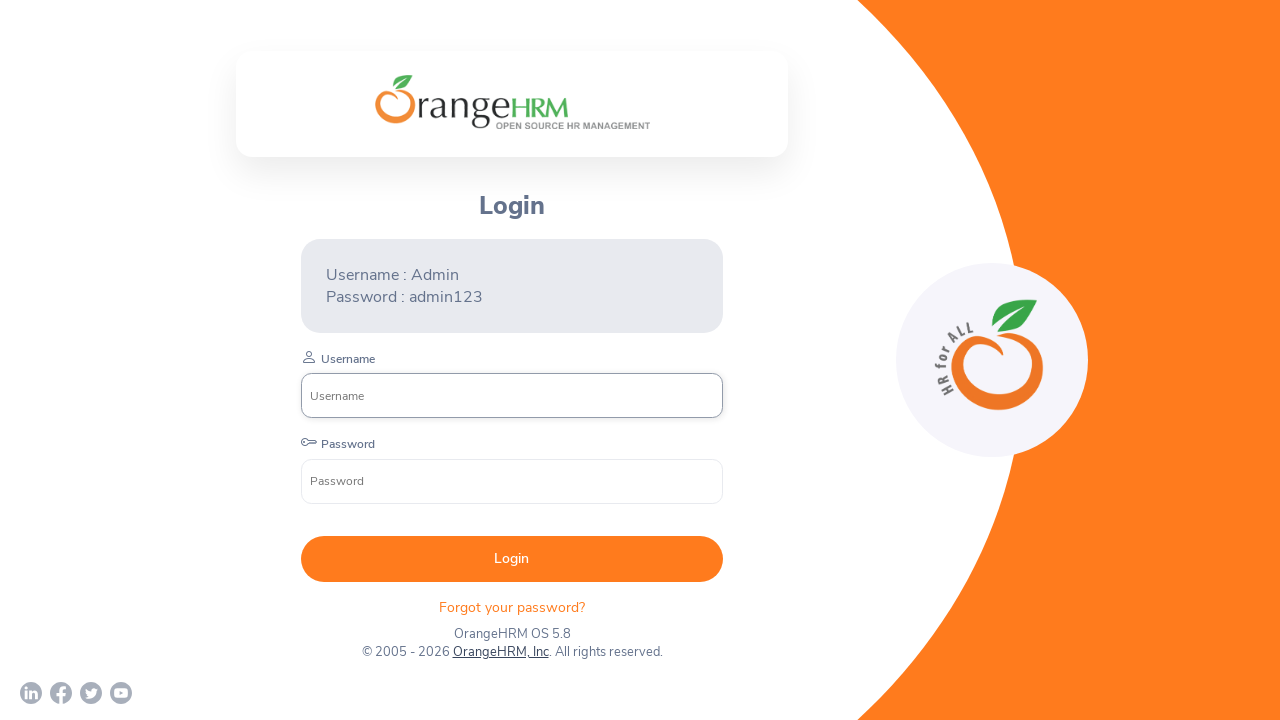

Waited for username input field to load
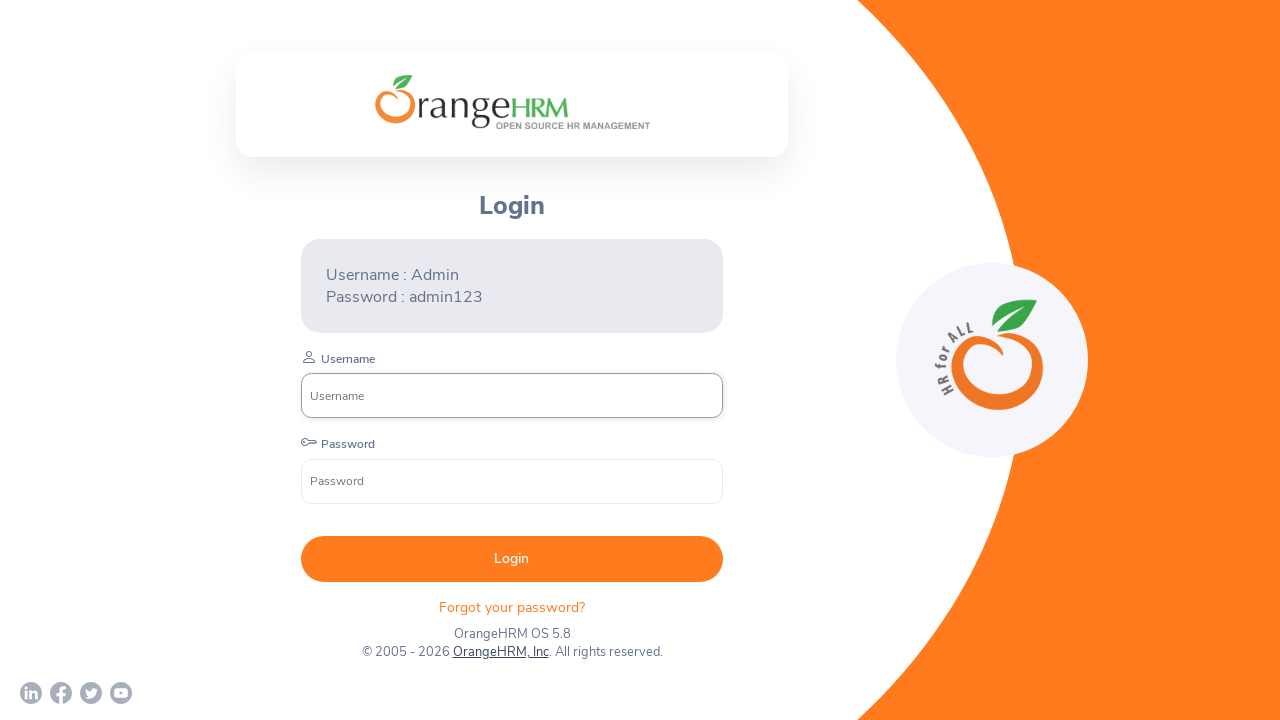

Located username input field
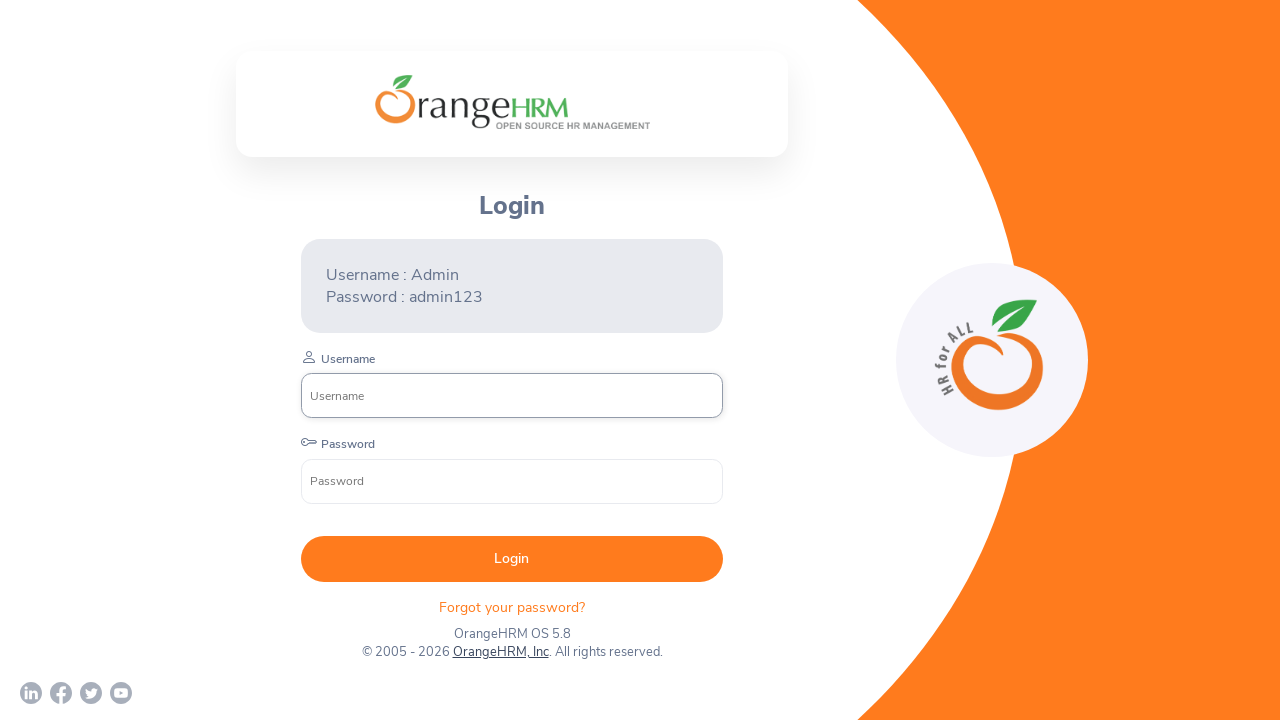

Verified username field is visible
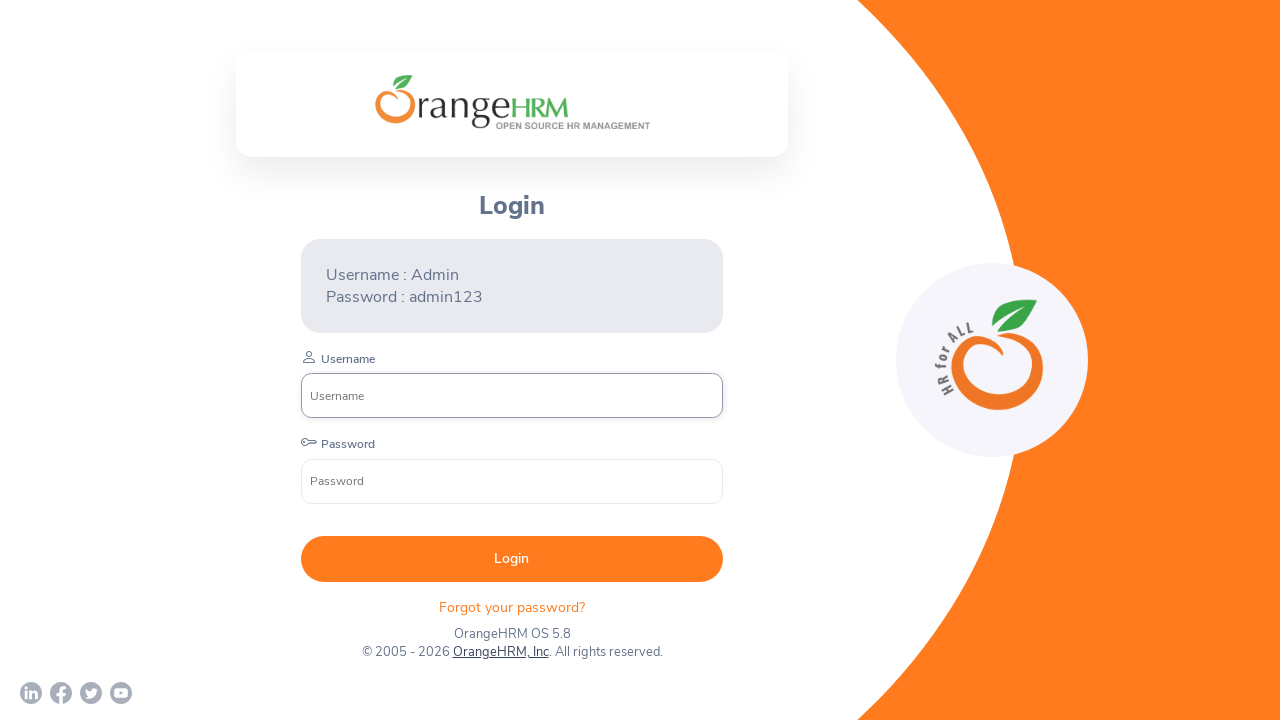

Located password input field
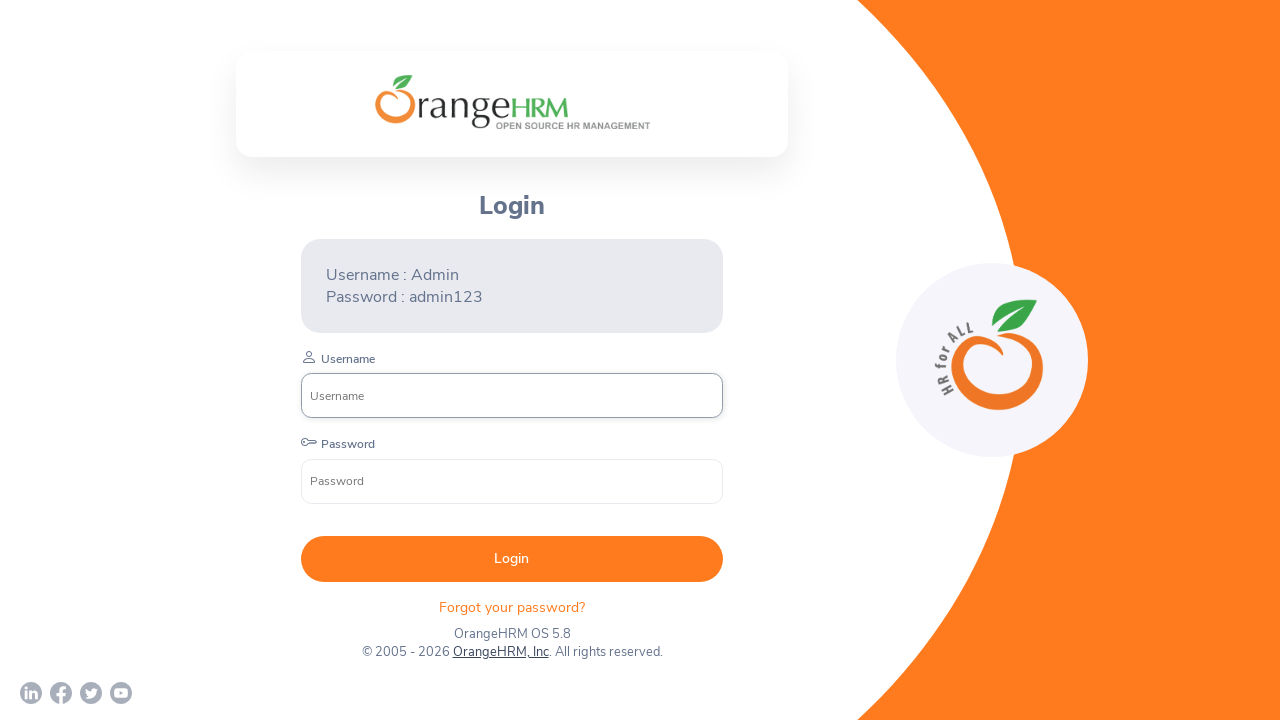

Verified password field is visible
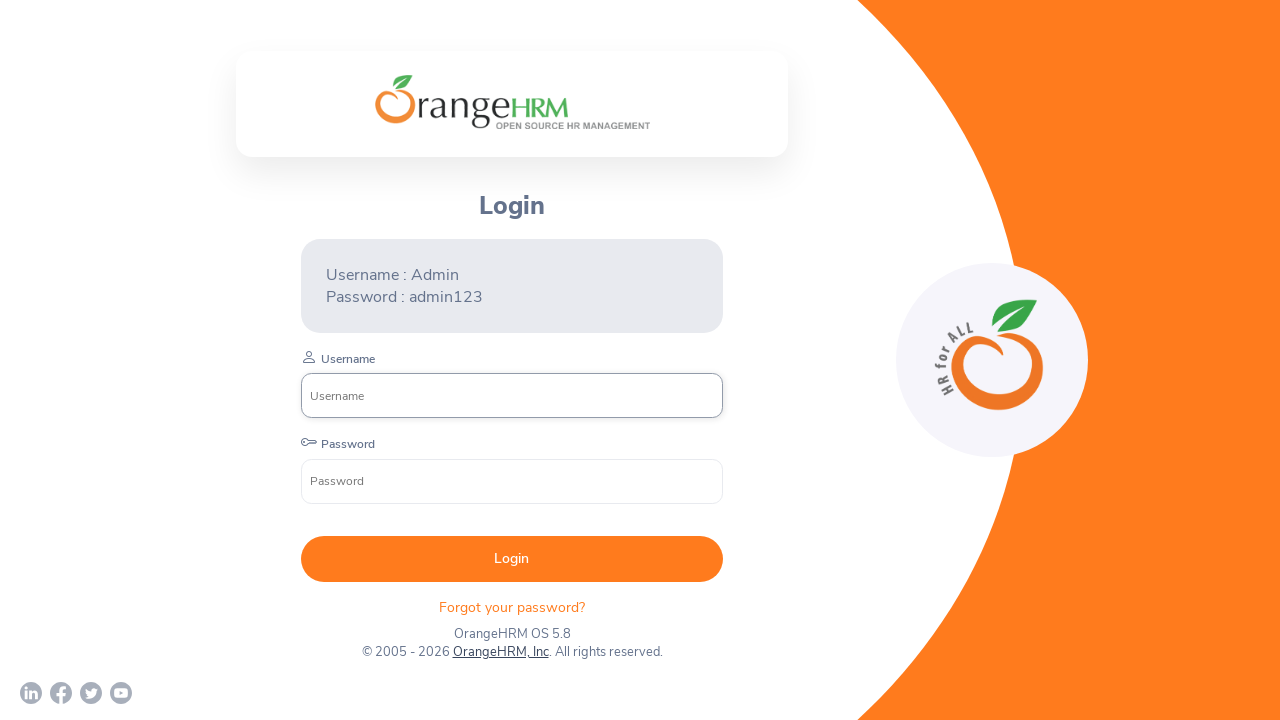

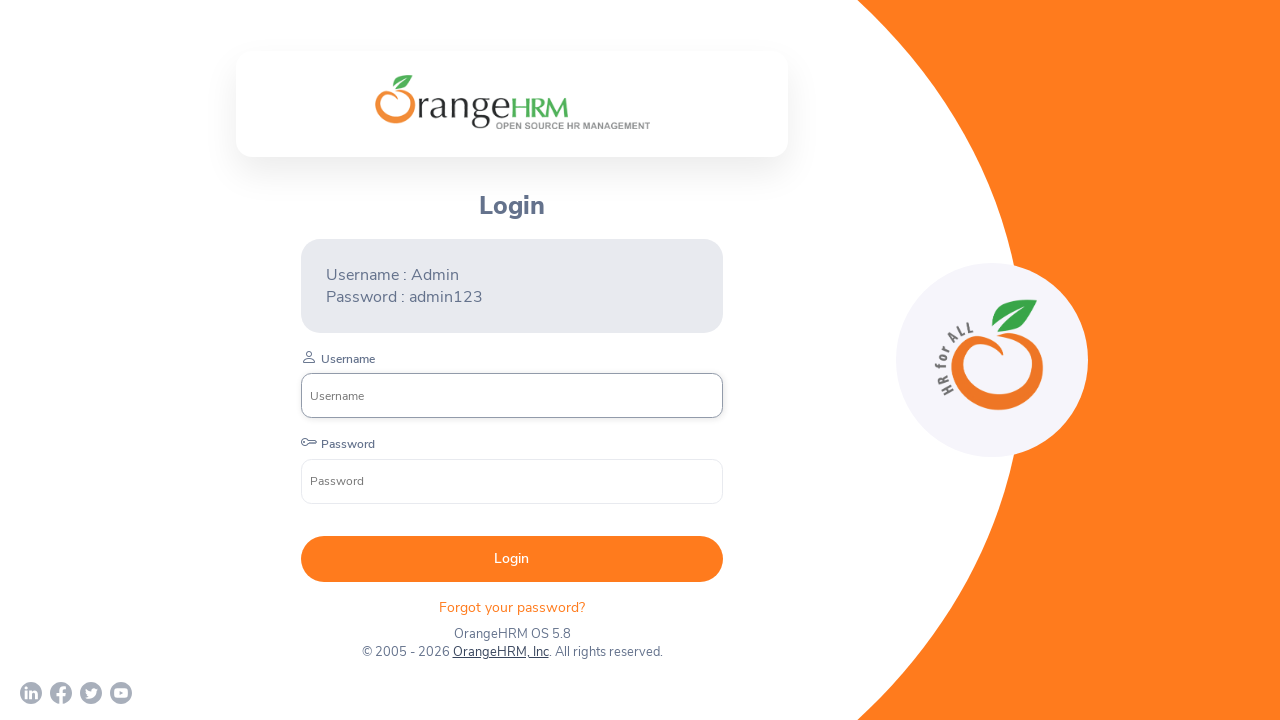